Tests Add Elements functionality by adding multiple elements and verifying count

Starting URL: https://the-internet.herokuapp.com/

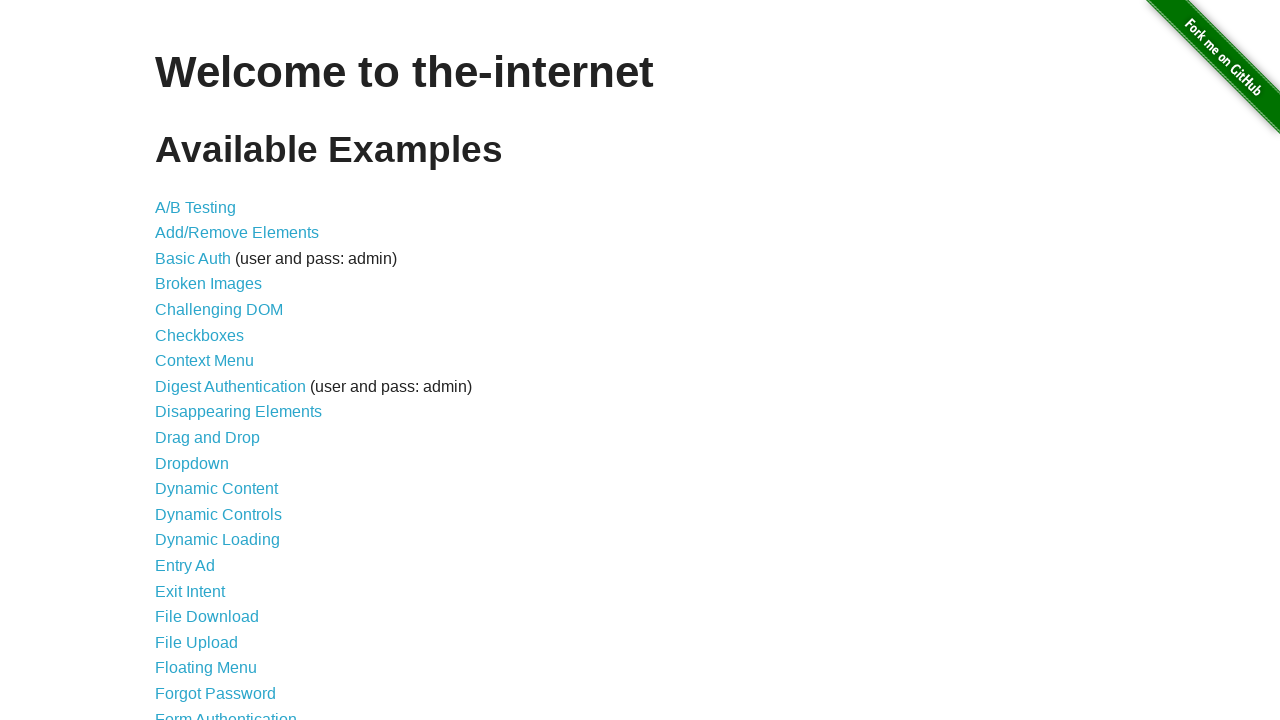

Clicked on Add/Remove Elements link at (237, 233) on a[href='/add_remove_elements/']
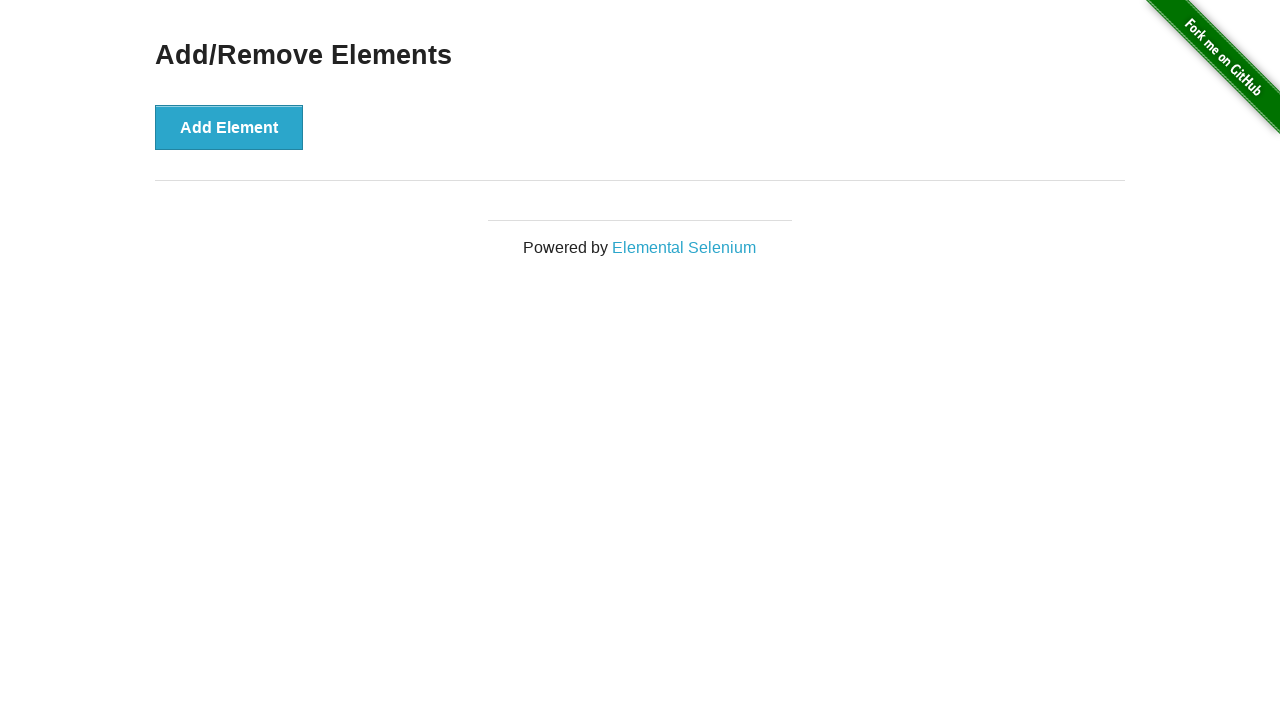

Clicked Add Element button (1st time) at (229, 127) on button[onclick='addElement()']
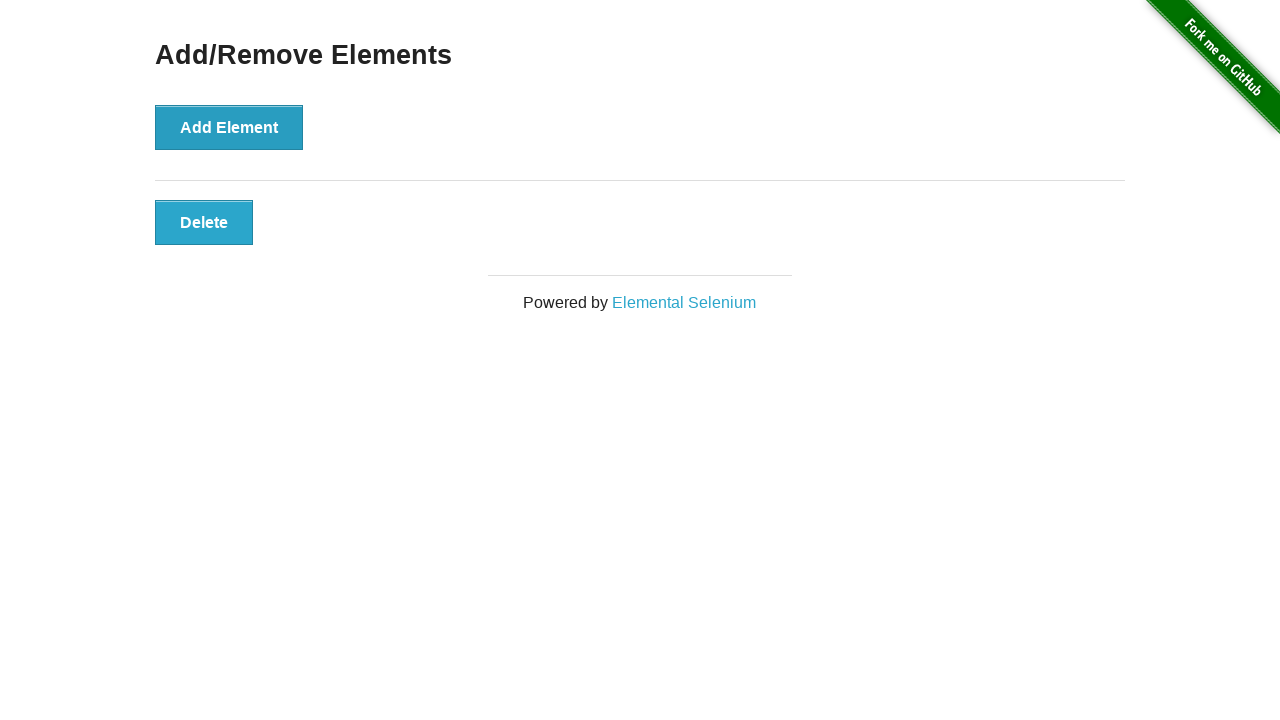

Clicked Add Element button (2nd time) at (229, 127) on button[onclick='addElement()']
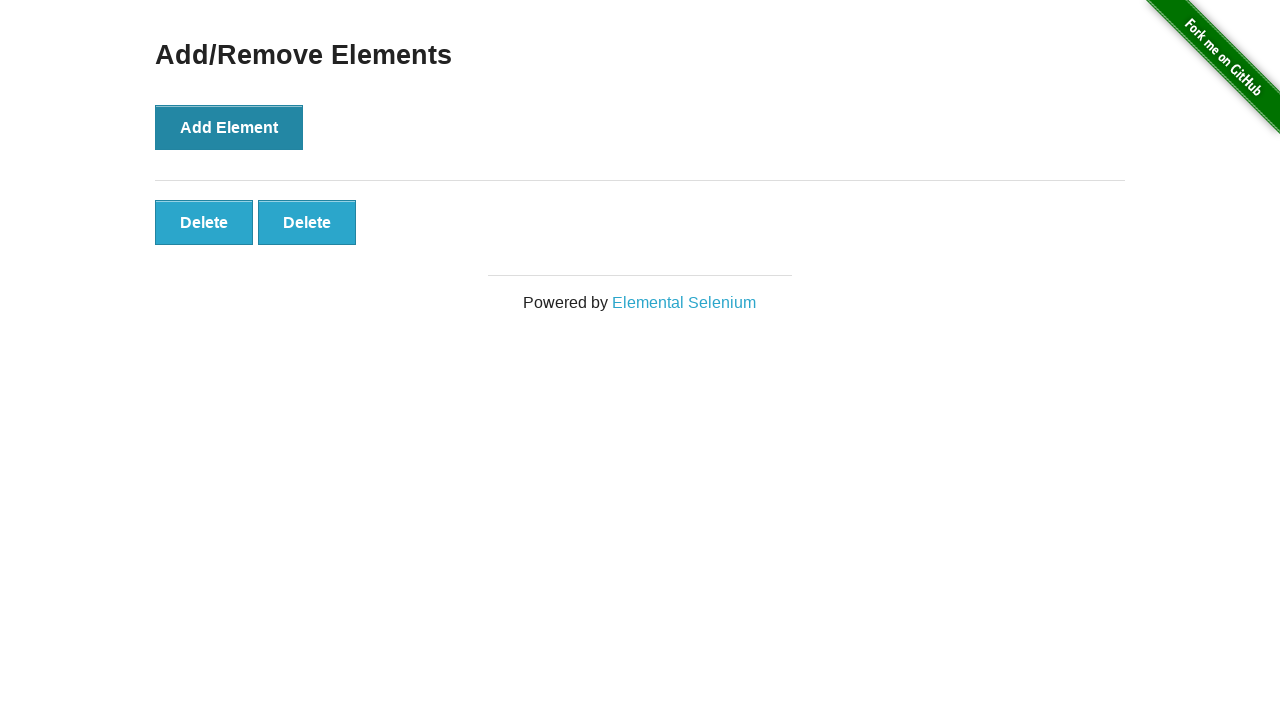

Clicked Add Element button (3rd time) at (229, 127) on button[onclick='addElement()']
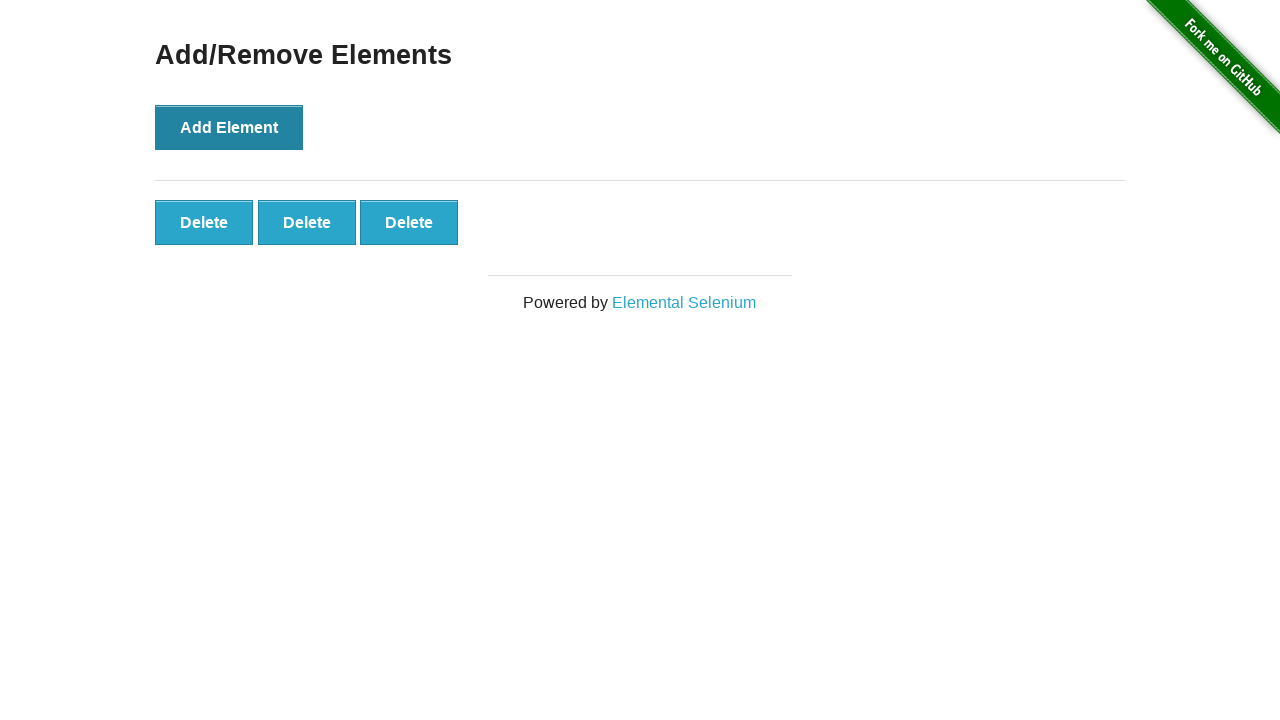

Verified that 3 elements were successfully added by waiting for the 3rd delete button
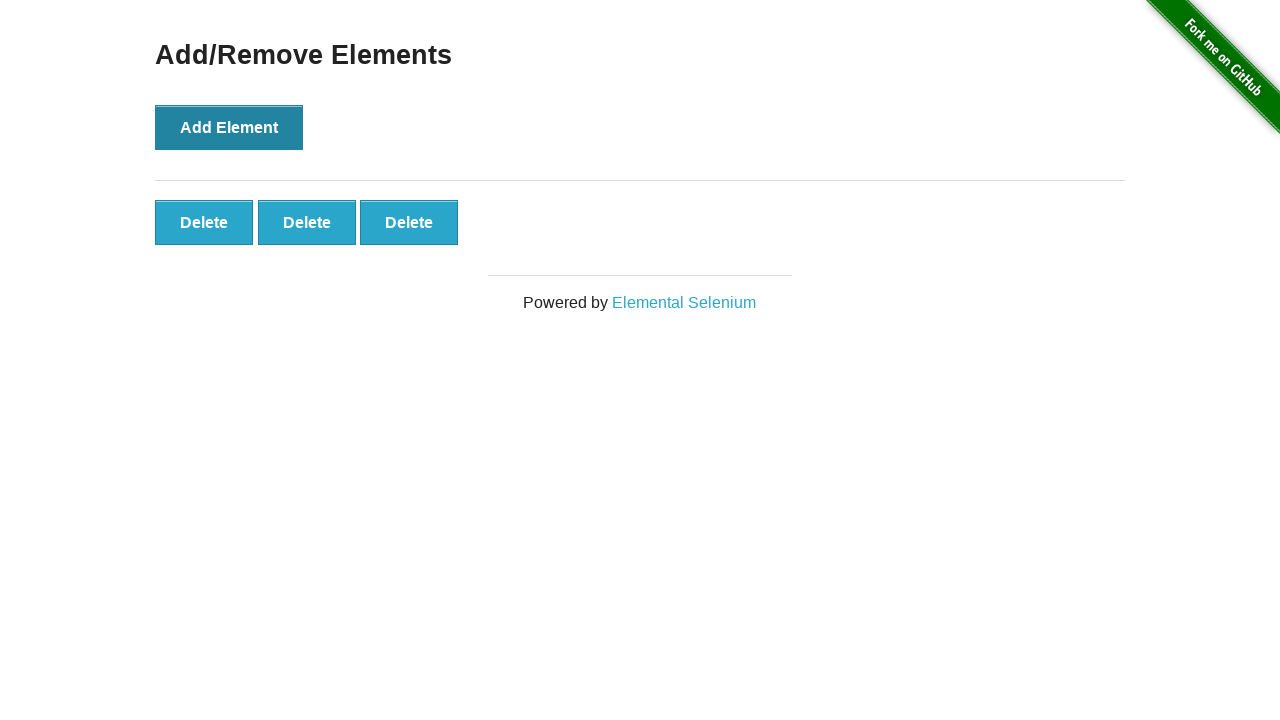

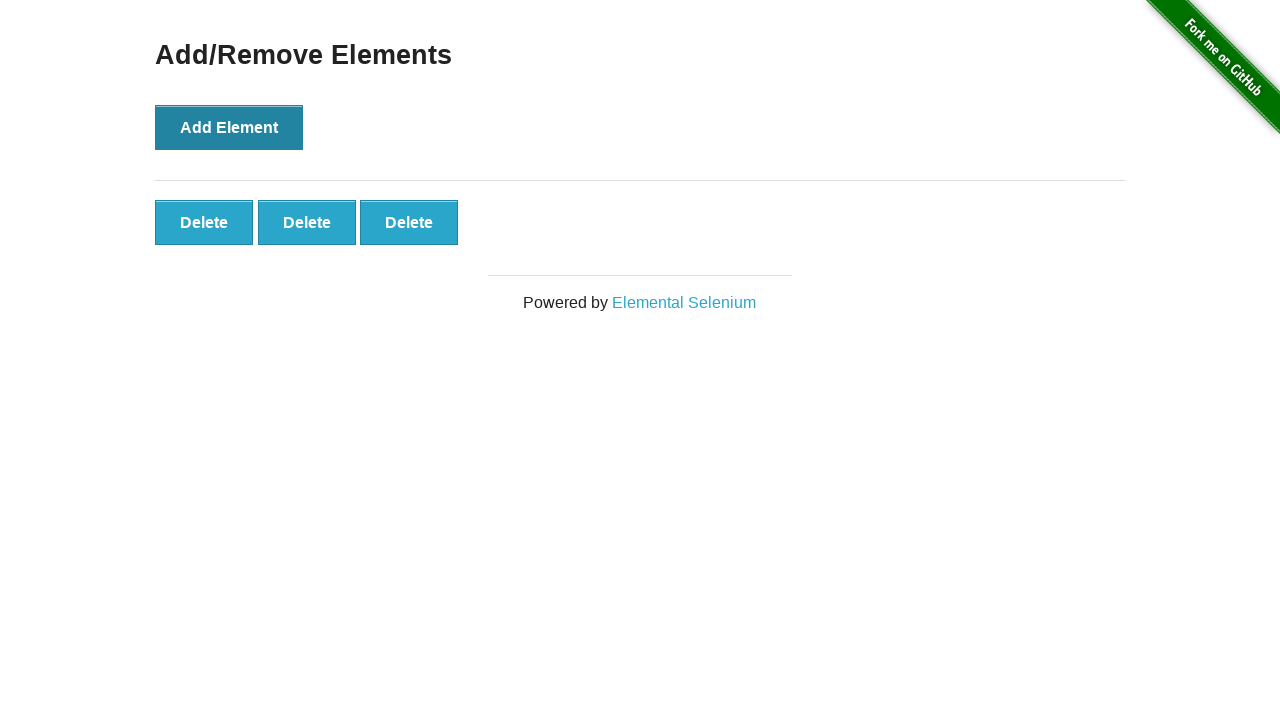